Tests that the input field is cleared after adding a todo item

Starting URL: https://demo.playwright.dev/todomvc

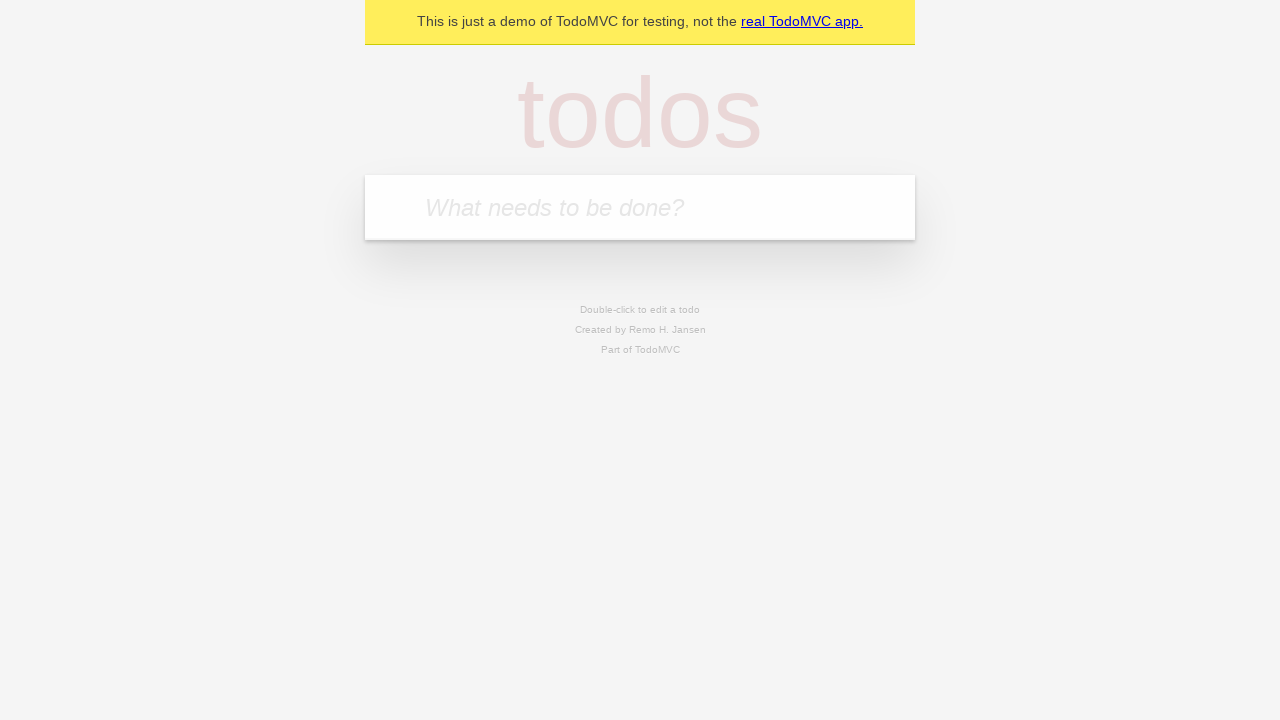

Filled input field with 'buy some cheese' on internal:attr=[placeholder="What needs to be done?"i]
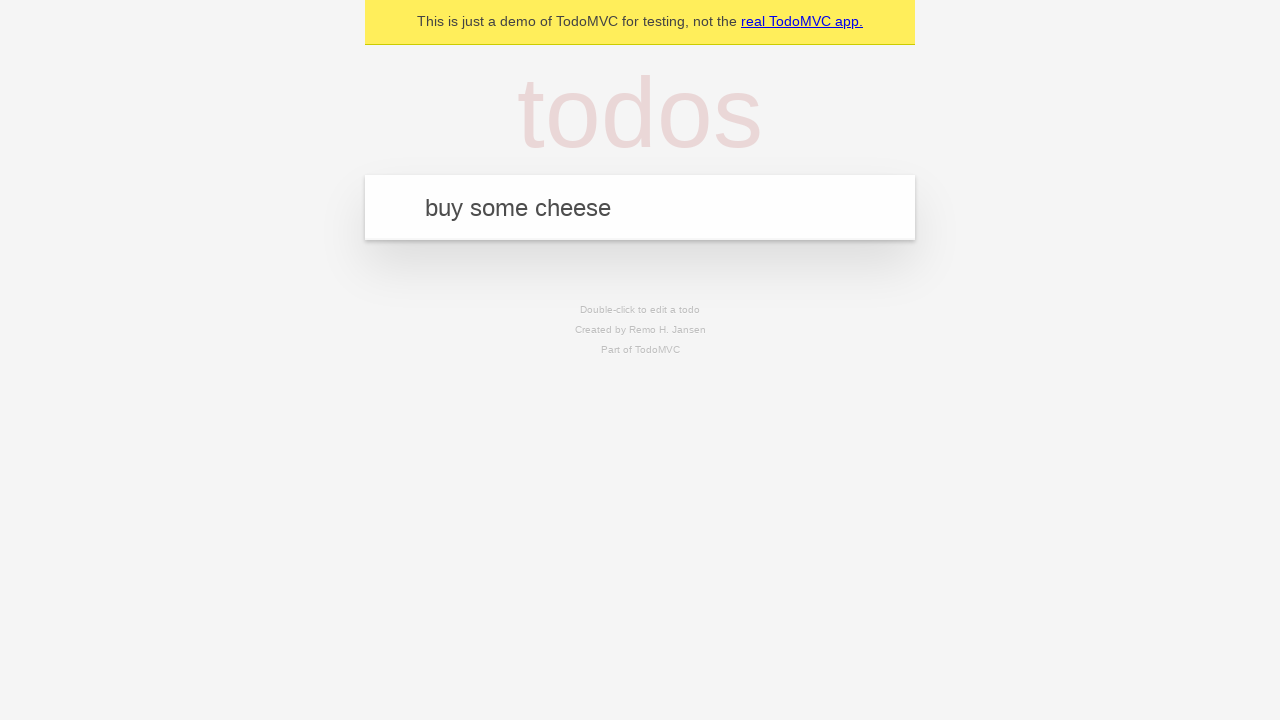

Pressed Enter to add todo item on internal:attr=[placeholder="What needs to be done?"i]
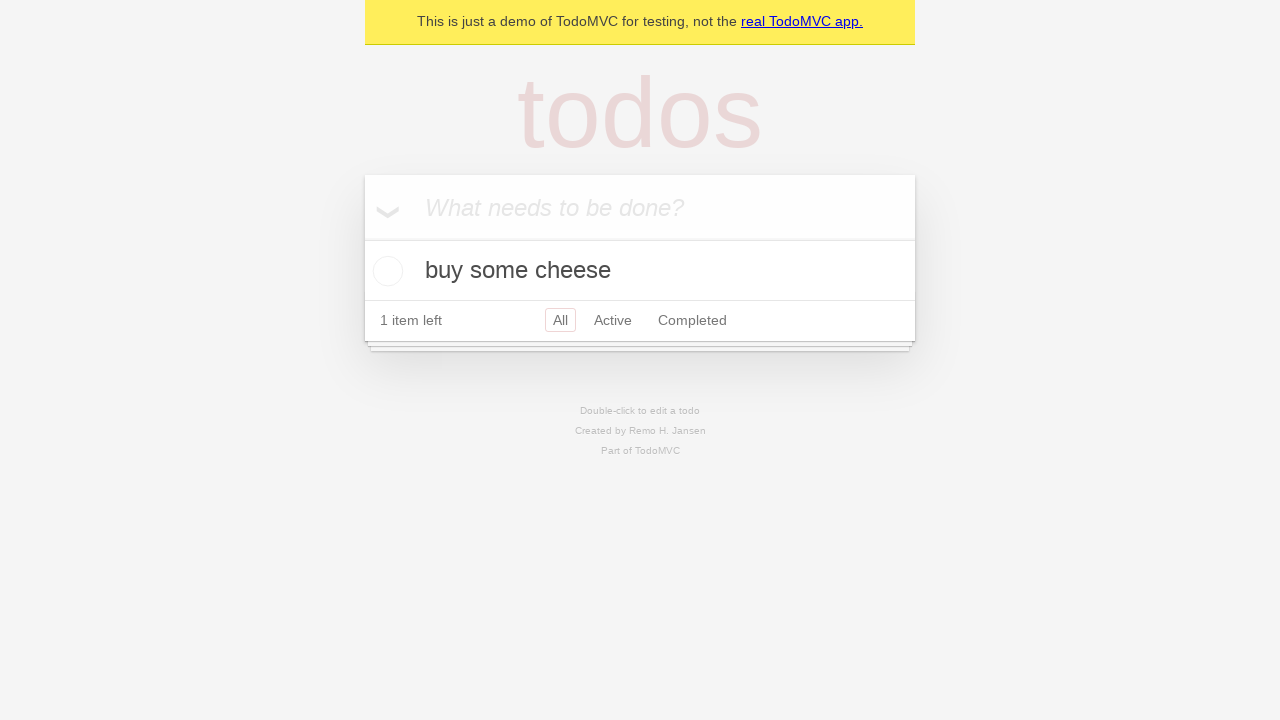

Todo item was added and appeared in the list
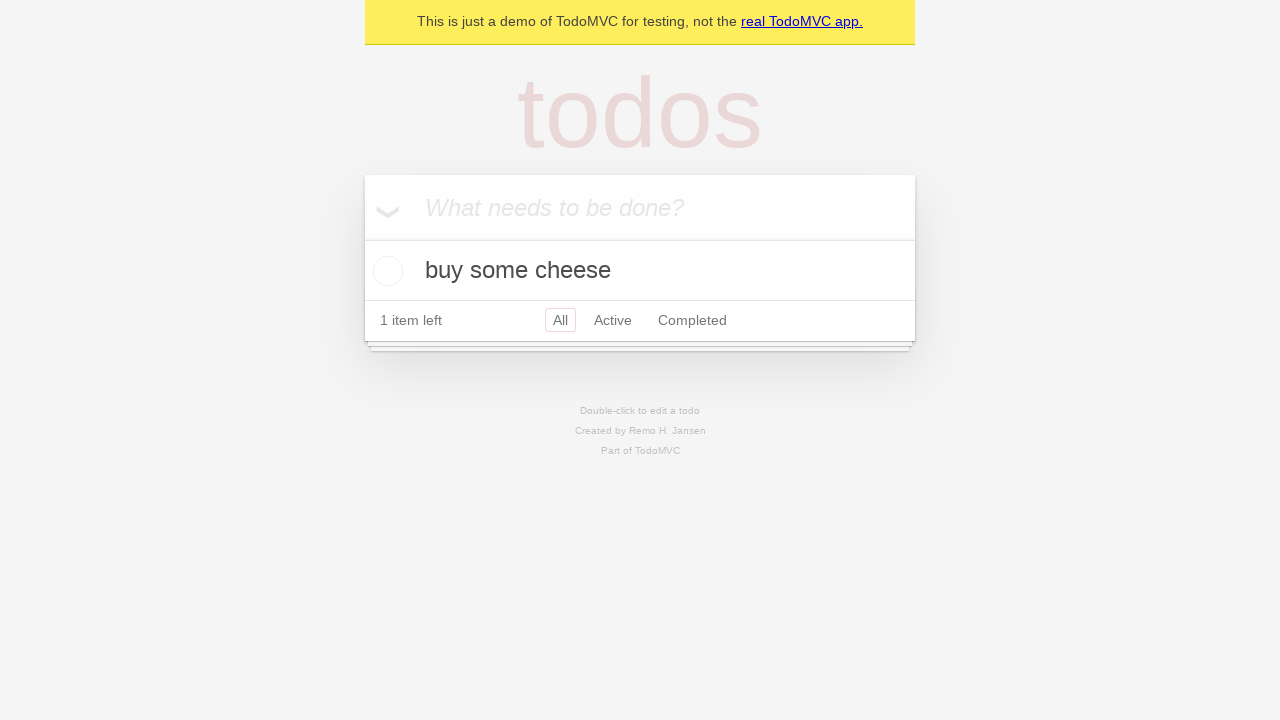

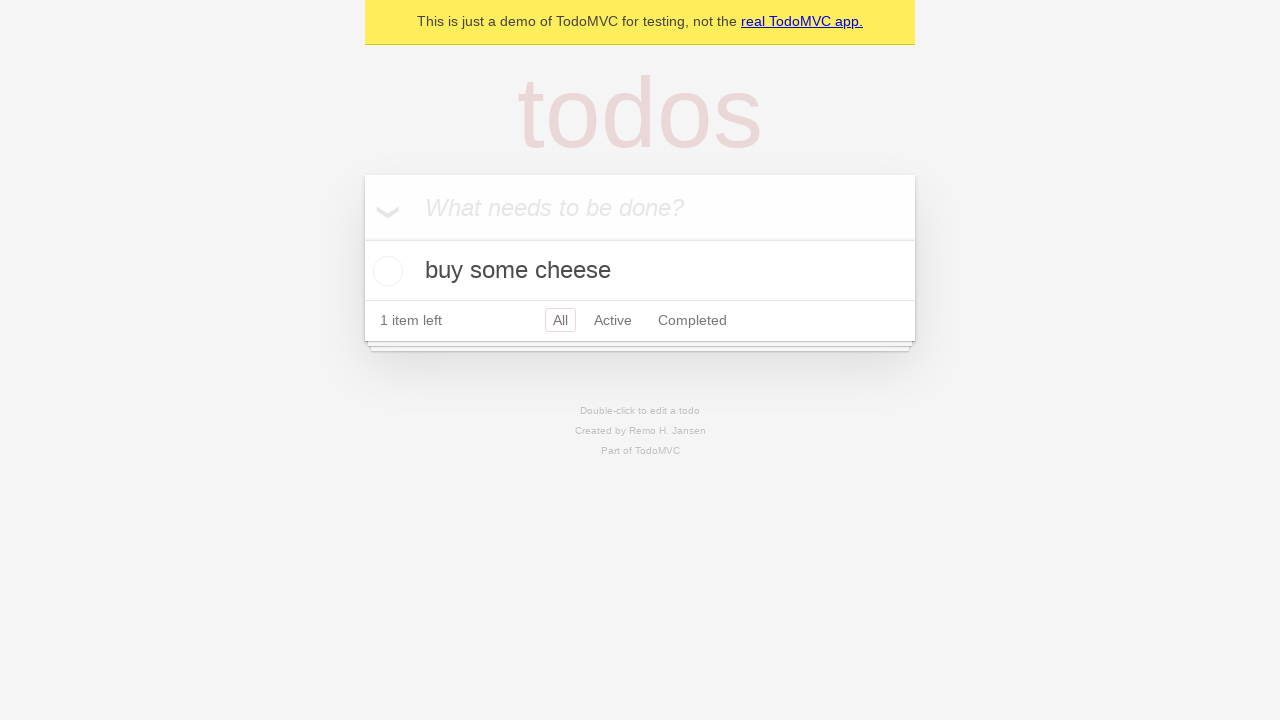